Tests the date picker functionality on DemoQA by clicking on the date picker input field to open the calendar widget and verifying the page URL.

Starting URL: https://demoqa.com/date-picker/

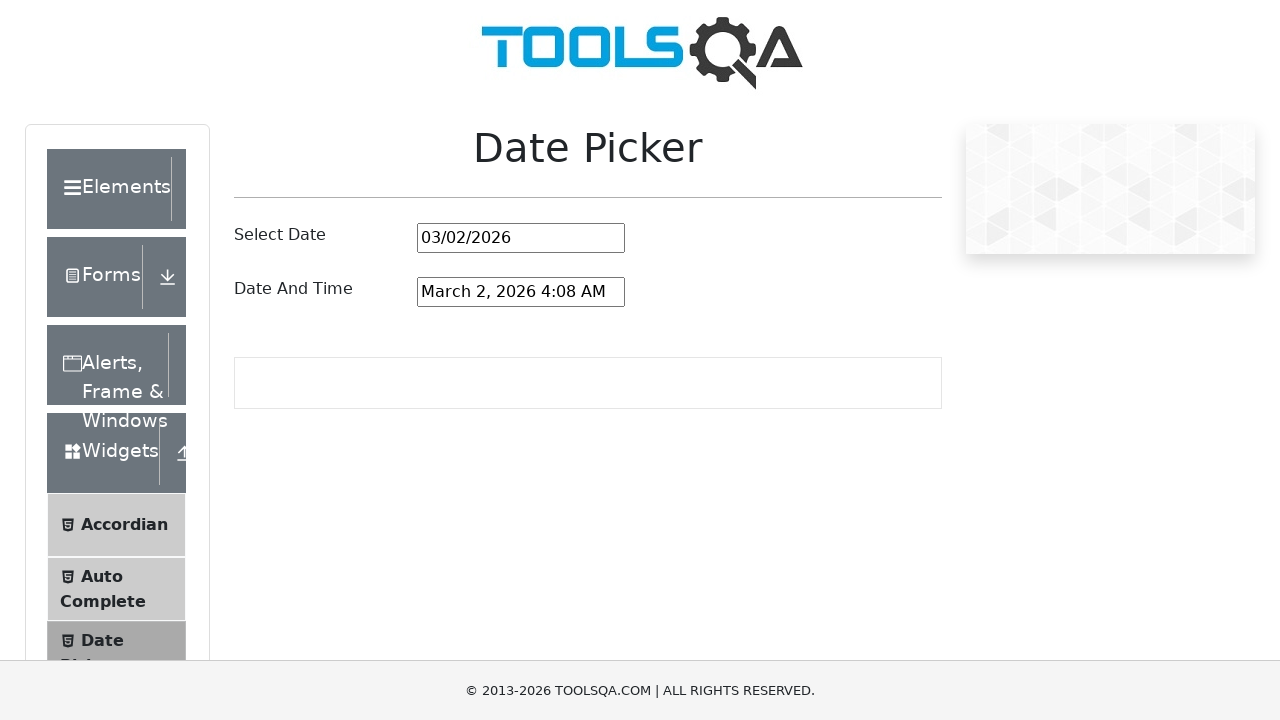

Clicked on the date picker input field to open the calendar widget at (521, 238) on #datePickerMonthYearInput
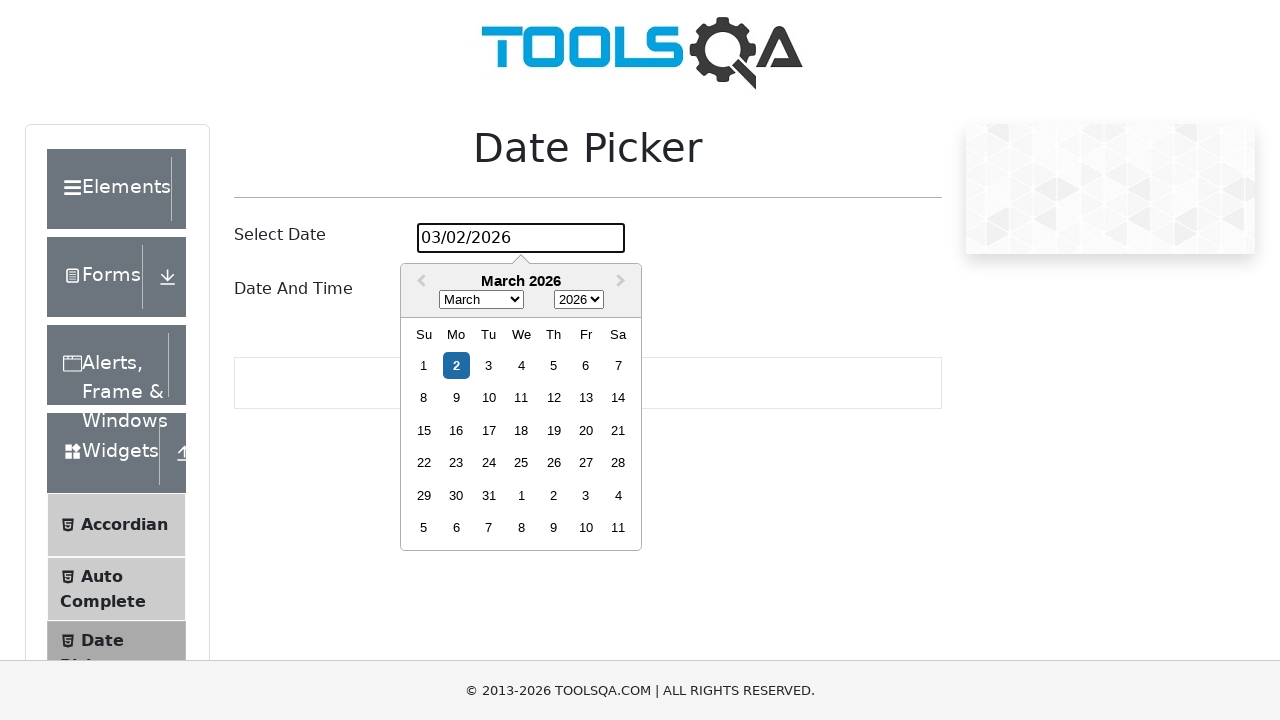

Date picker calendar widget appeared on the page
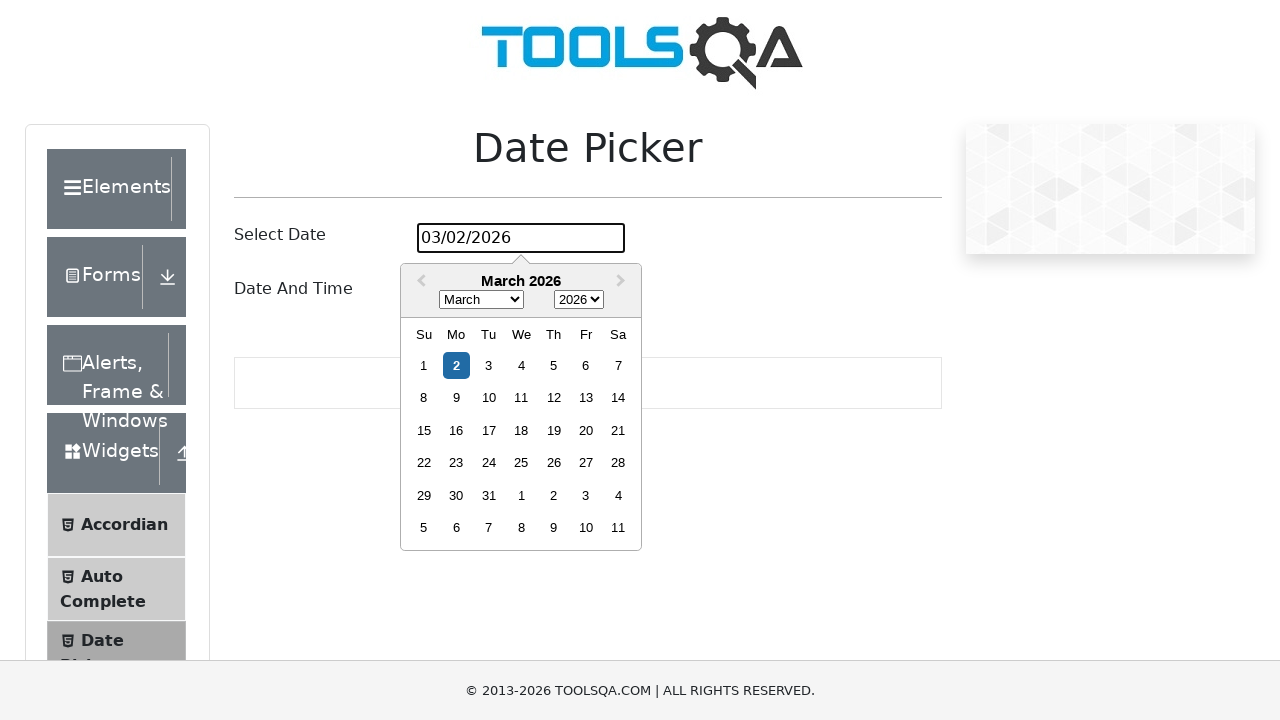

Verified that the page URL is still https://demoqa.com/date-picker/
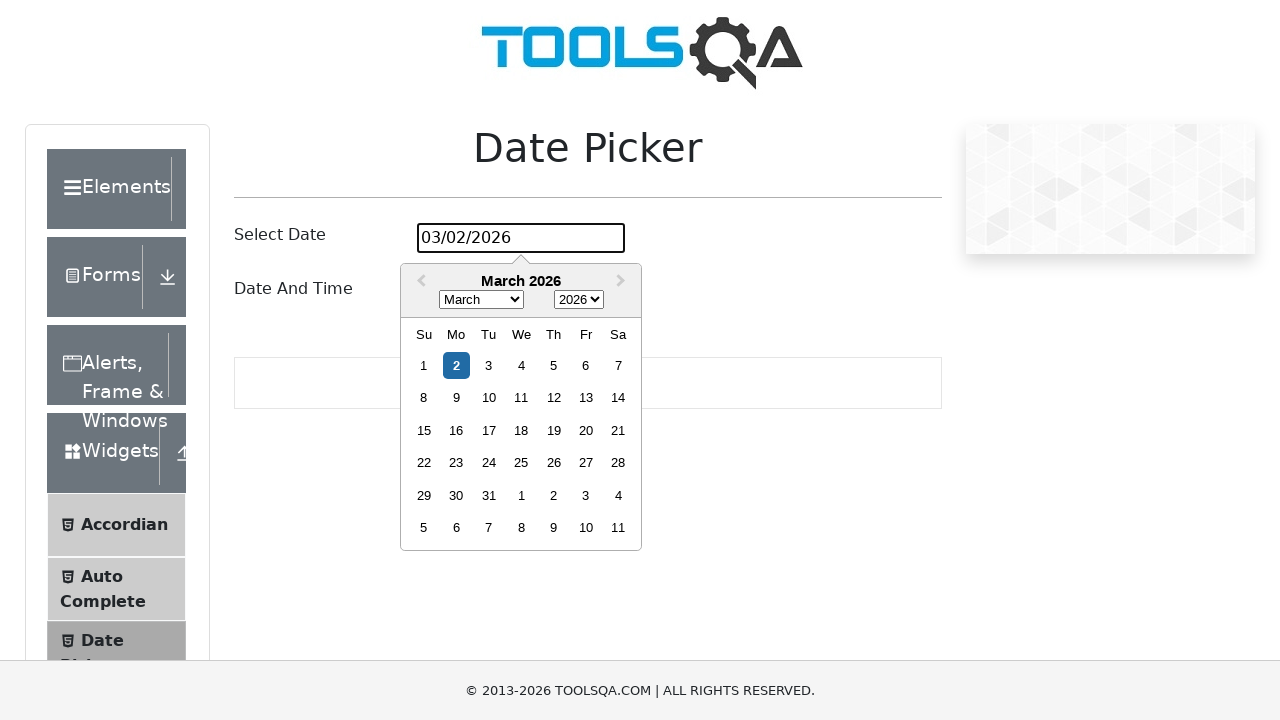

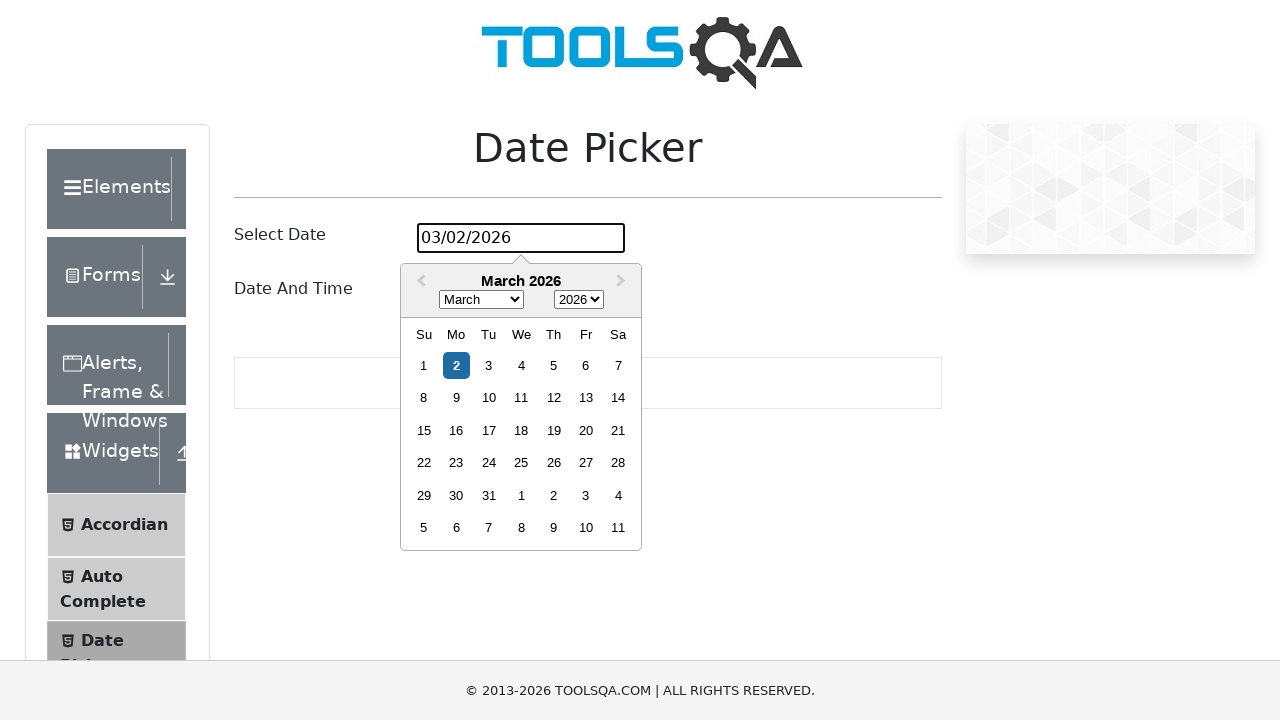